Tests alert handling functionality by triggering an alert dialog and accepting it

Starting URL: http://demo.automationtesting.in/Alerts.html

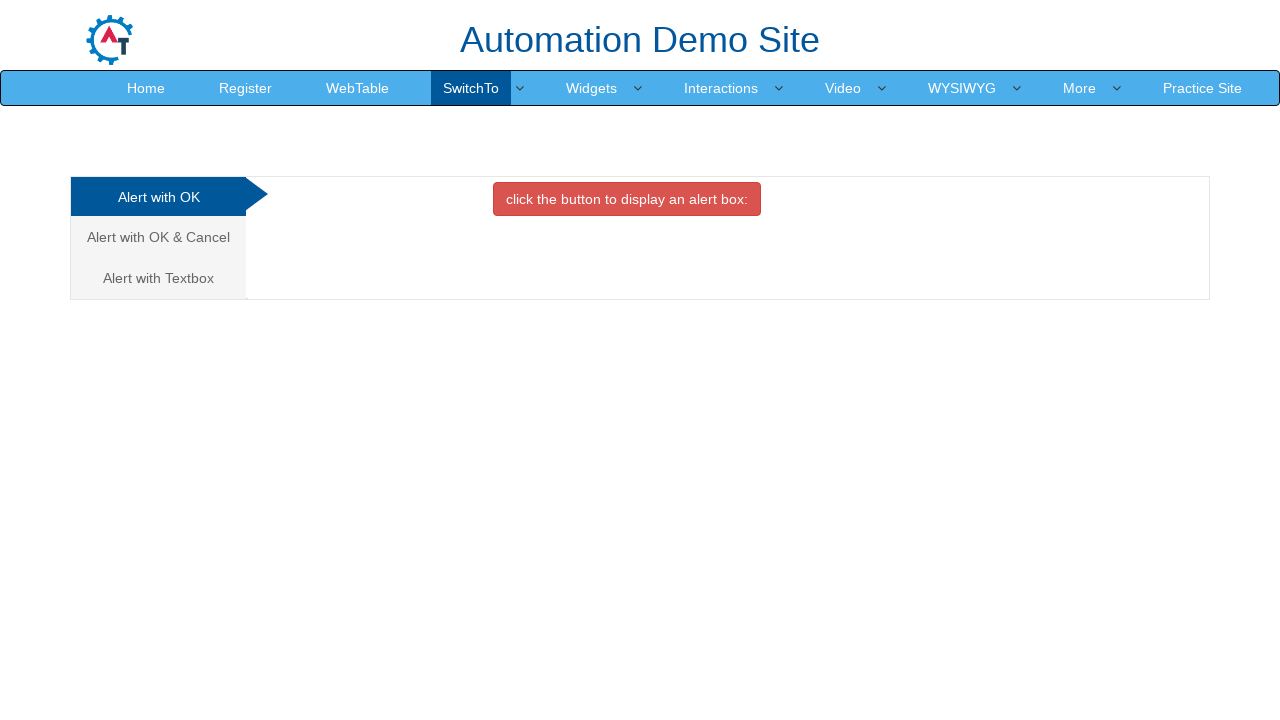

Clicked button to trigger alert dialog at (627, 199) on button.btn.btn-danger
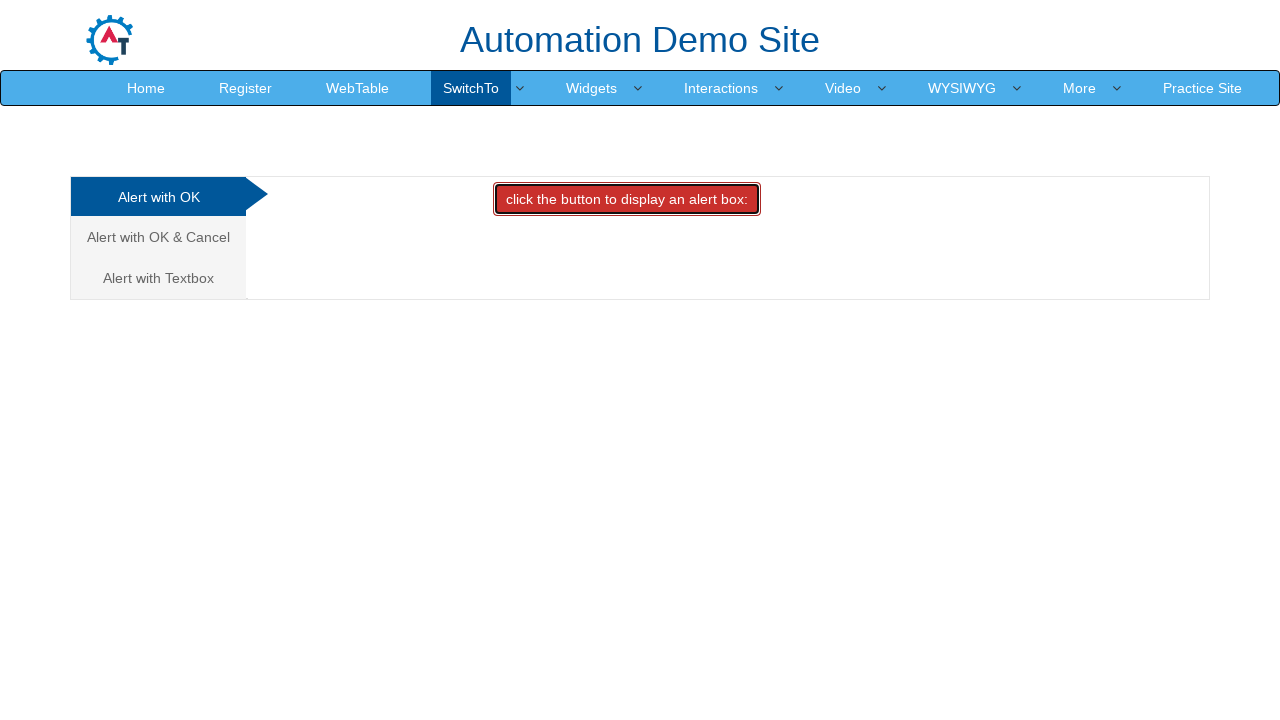

Set up alert dialog handler to accept
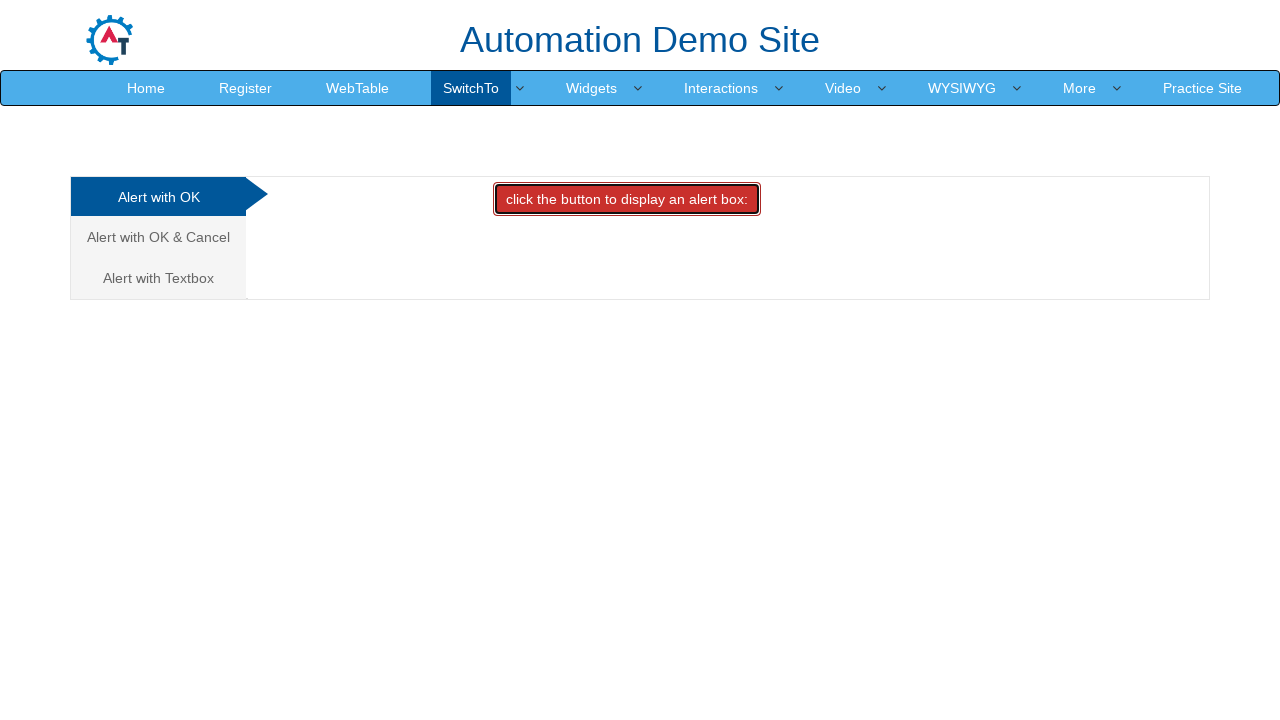

Waited for alert to be processed
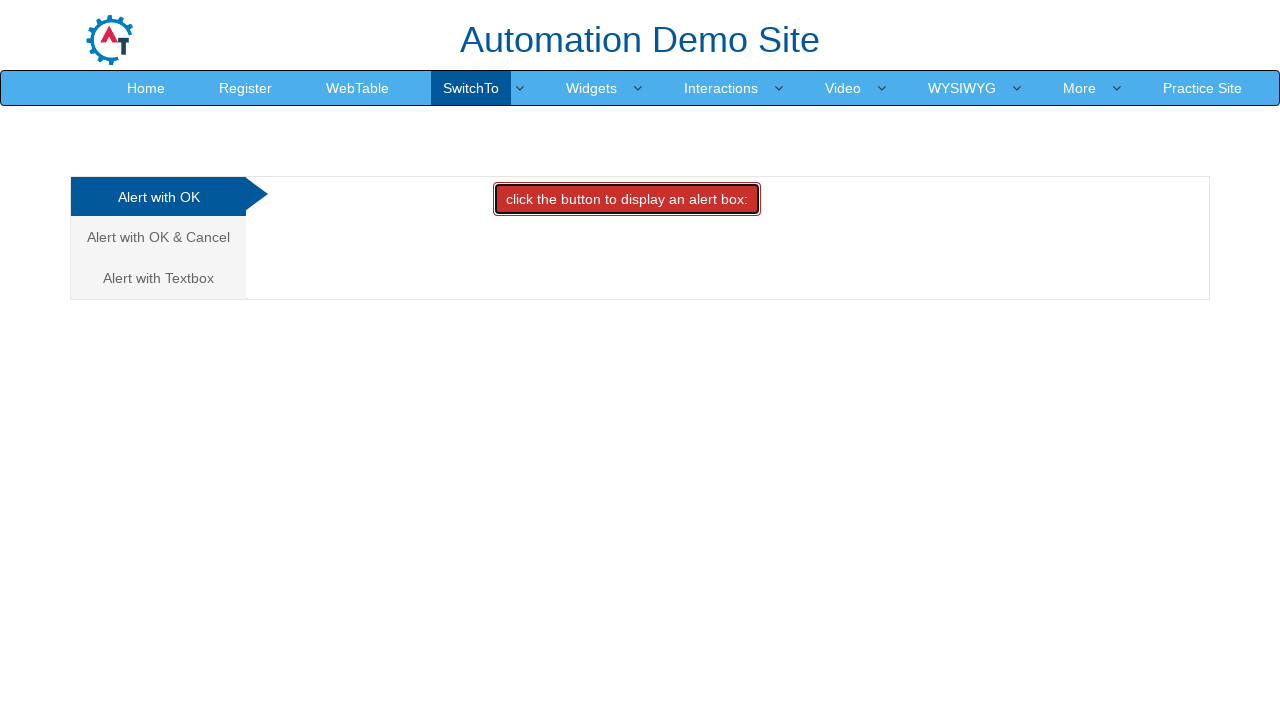

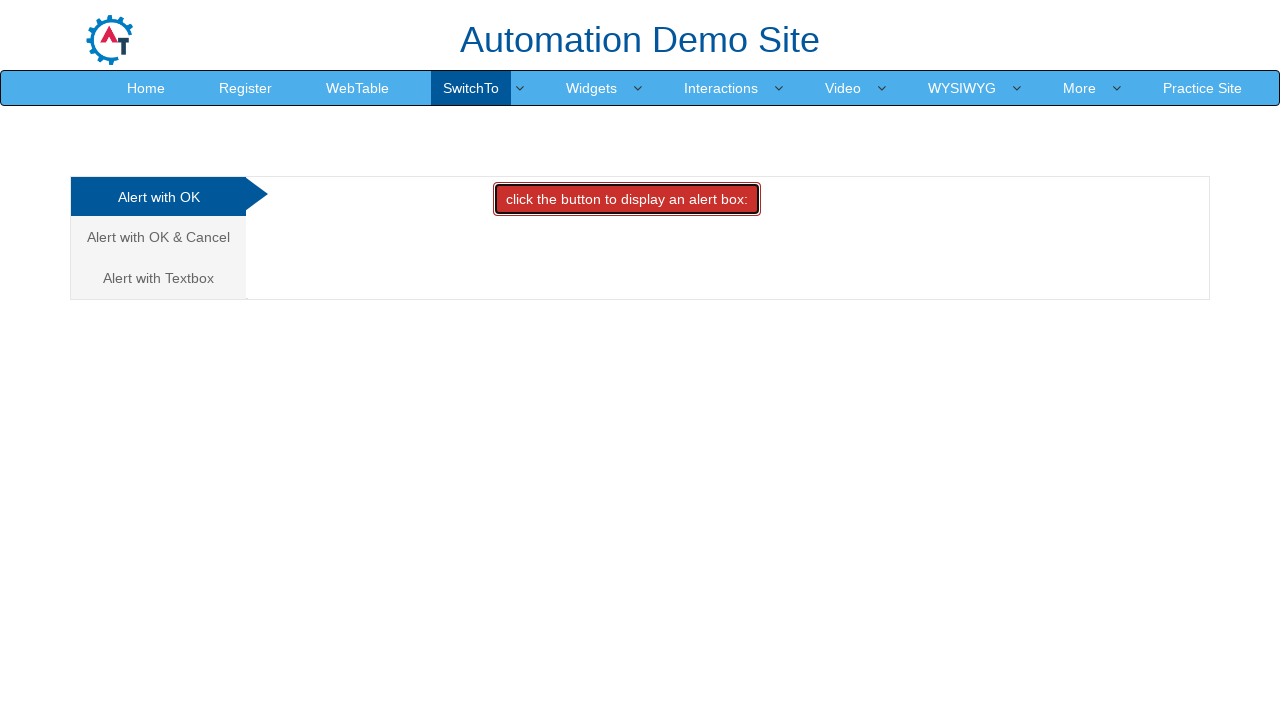